Tests writing text into a text field by name and verifies the value is correctly entered

Starting URL: http://antoniotrindade.com.br/treinoautomacao/elementsweb.html

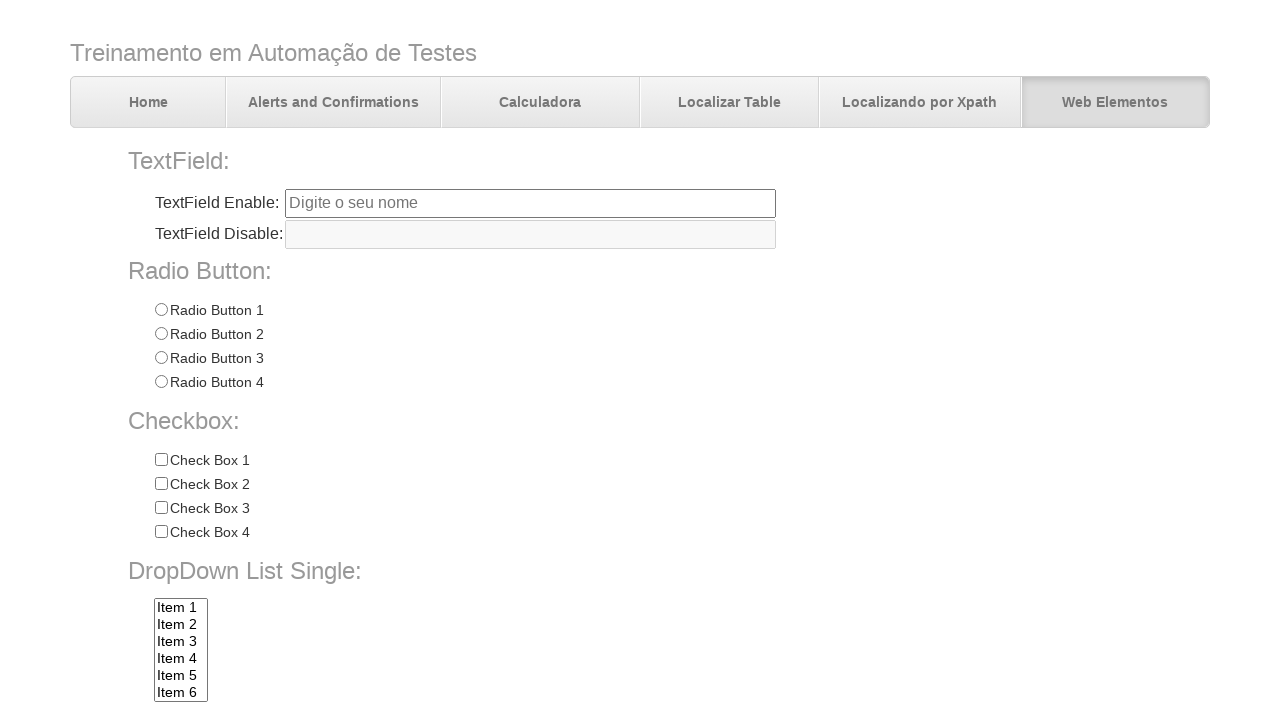

Filled text field 'txtbox1' with 'Antônio' on input[name='txtbox1']
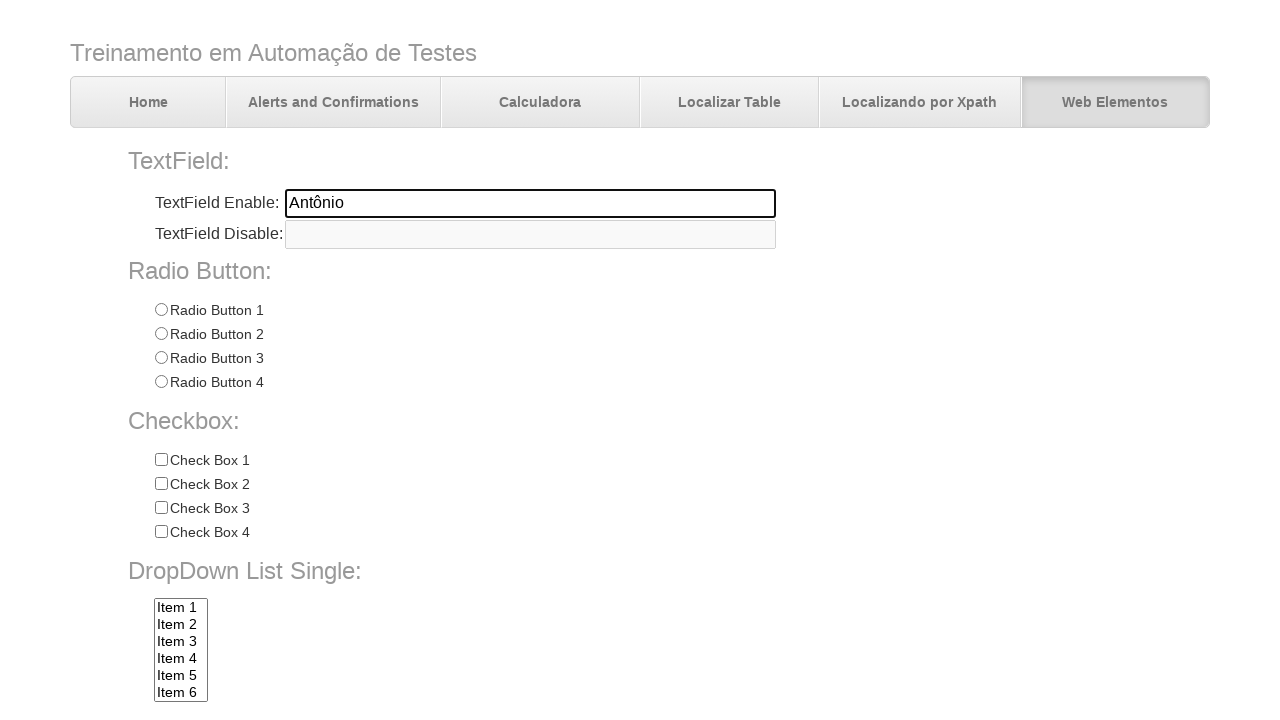

Verified that text field 'txtbox1' contains 'Antônio'
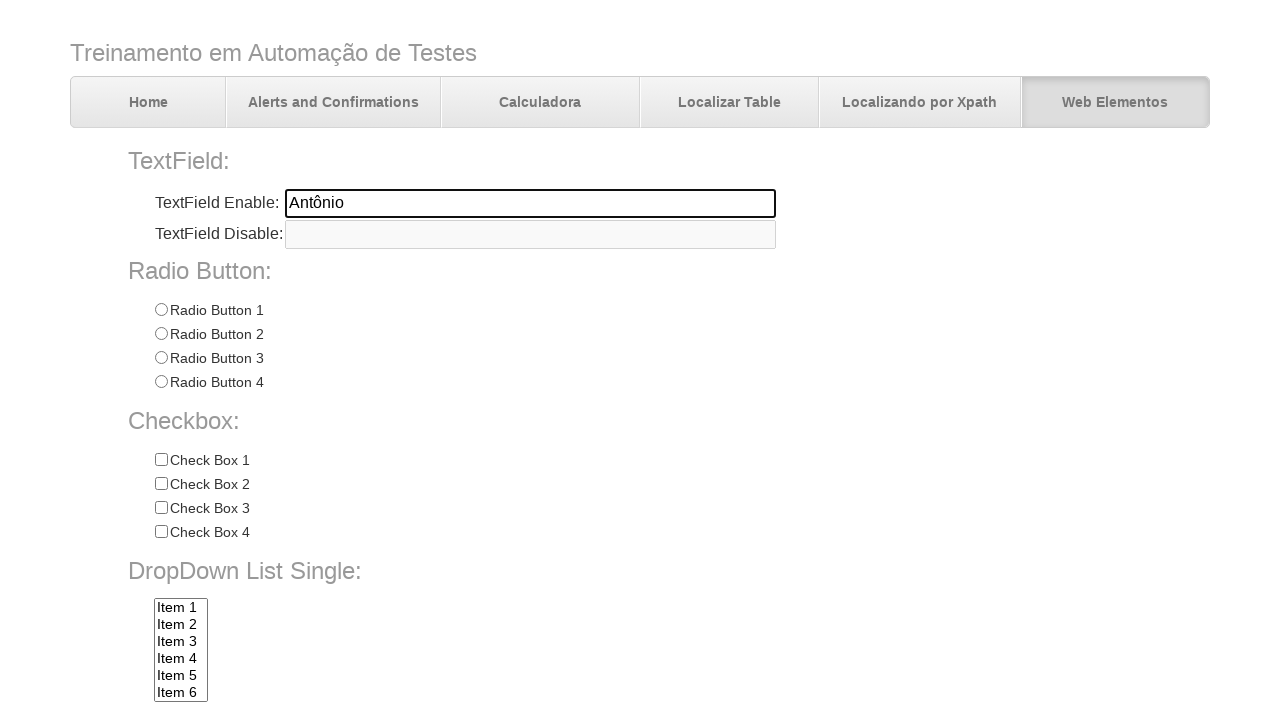

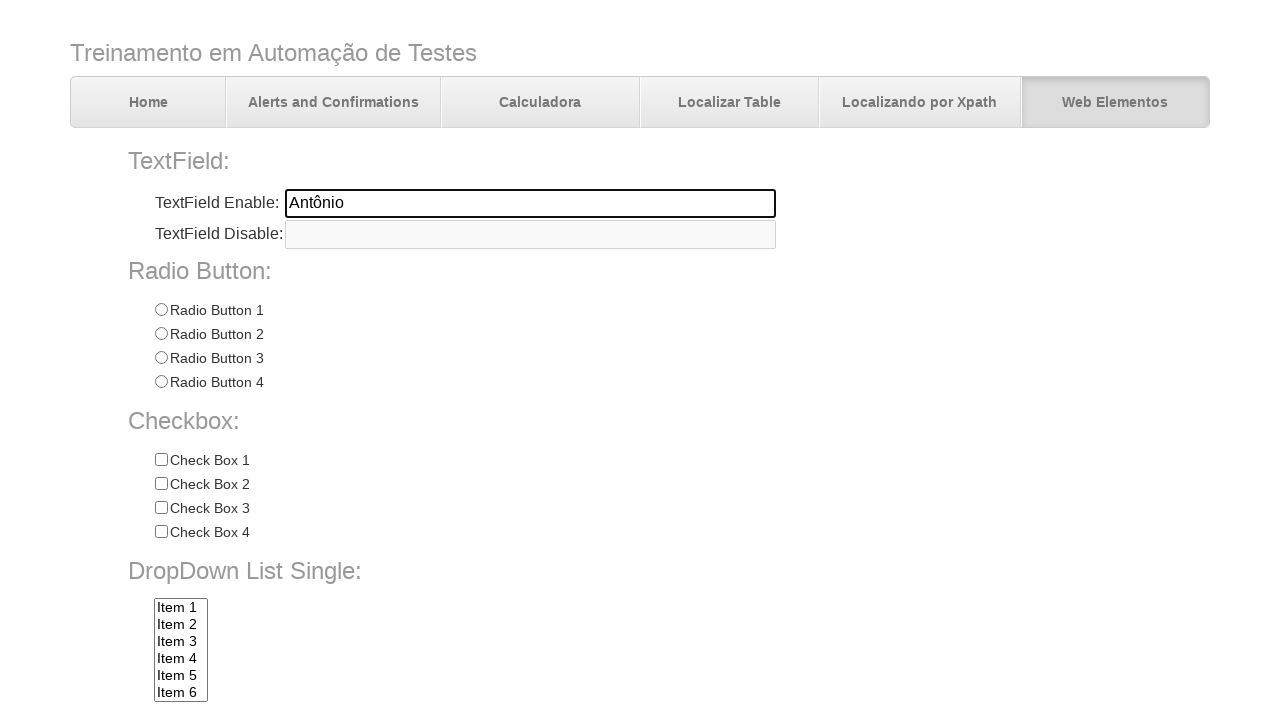